Tests file download functionality by clicking the download button on the DemoQA upload-download page

Starting URL: https://demoqa.com/upload-download

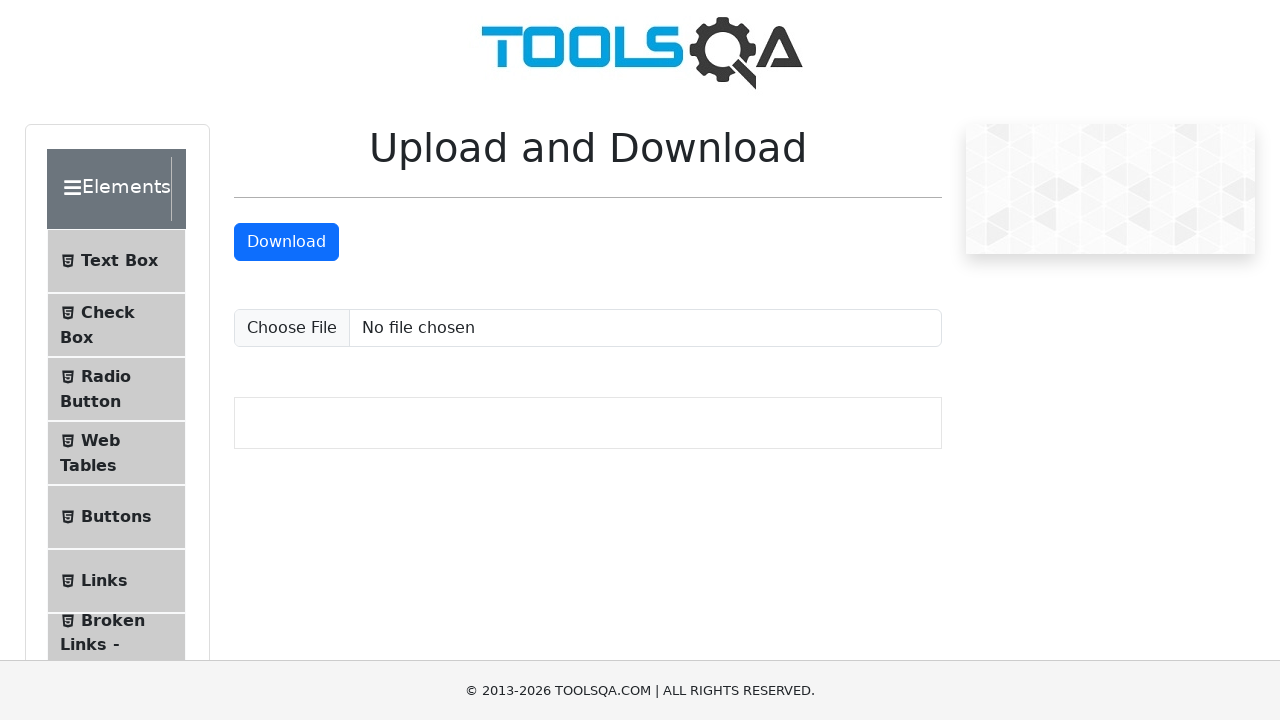

Clicked download button on DemoQA upload-download page at (286, 242) on #downloadButton
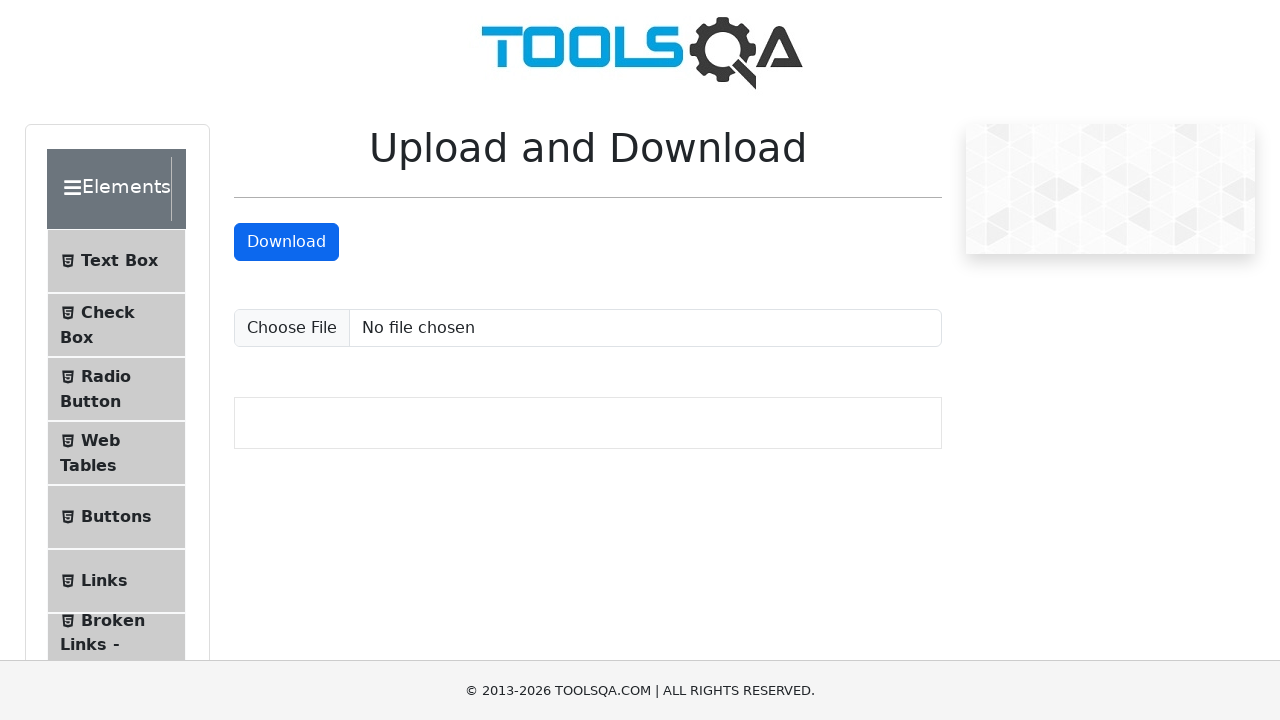

Waited 2 seconds for download to initiate
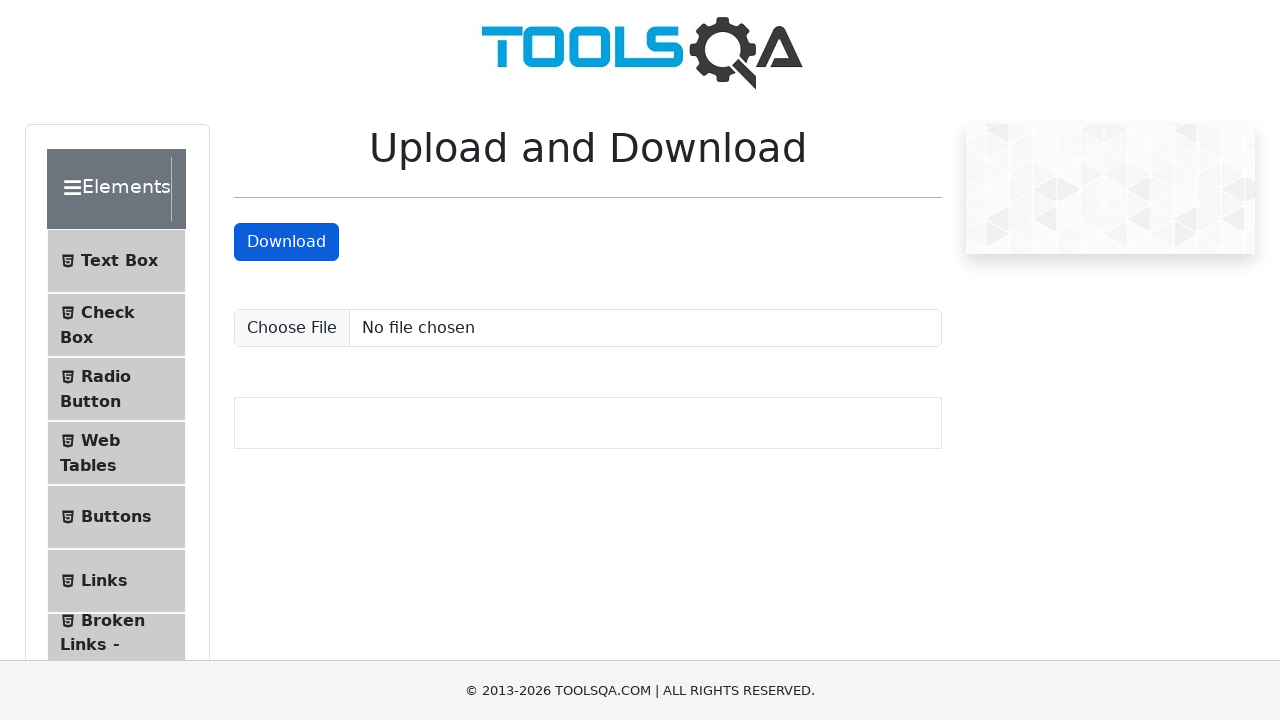

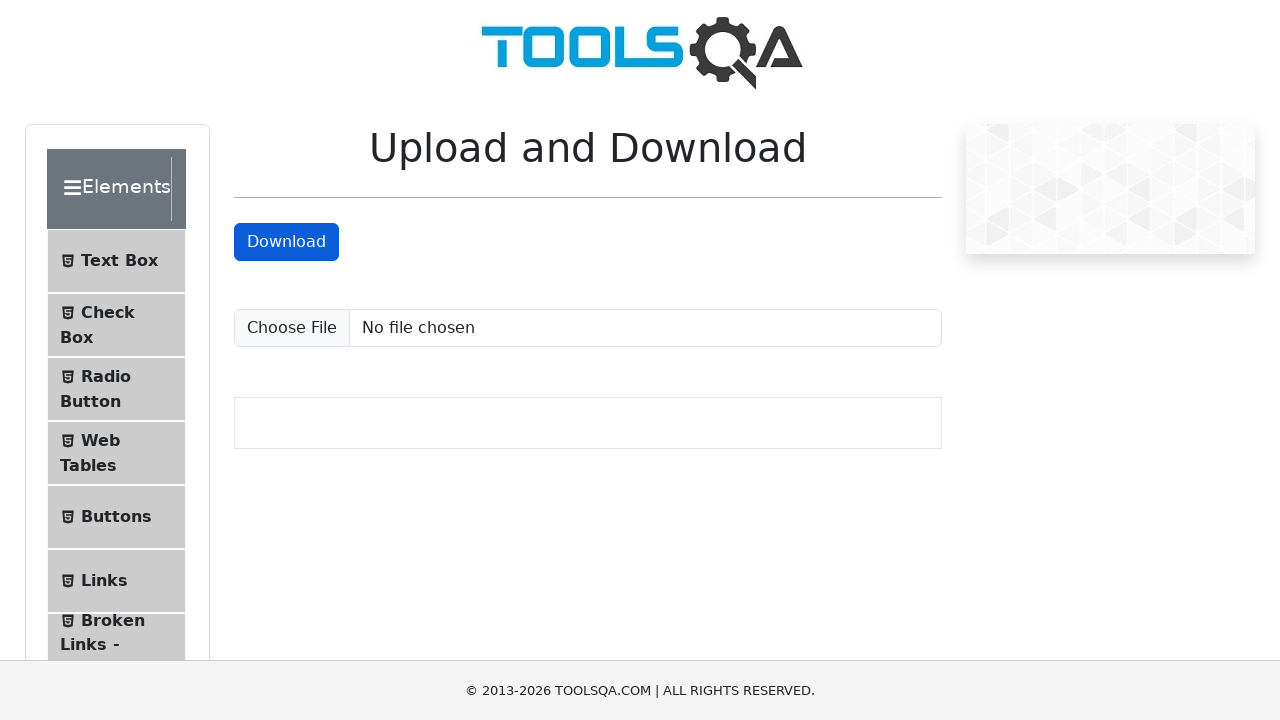